Tests interaction with Shadow DOM elements by navigating through nested shadow roots to fill an input field with a pizza type value.

Starting URL: https://selectorshub.com/xpath-practice-page/

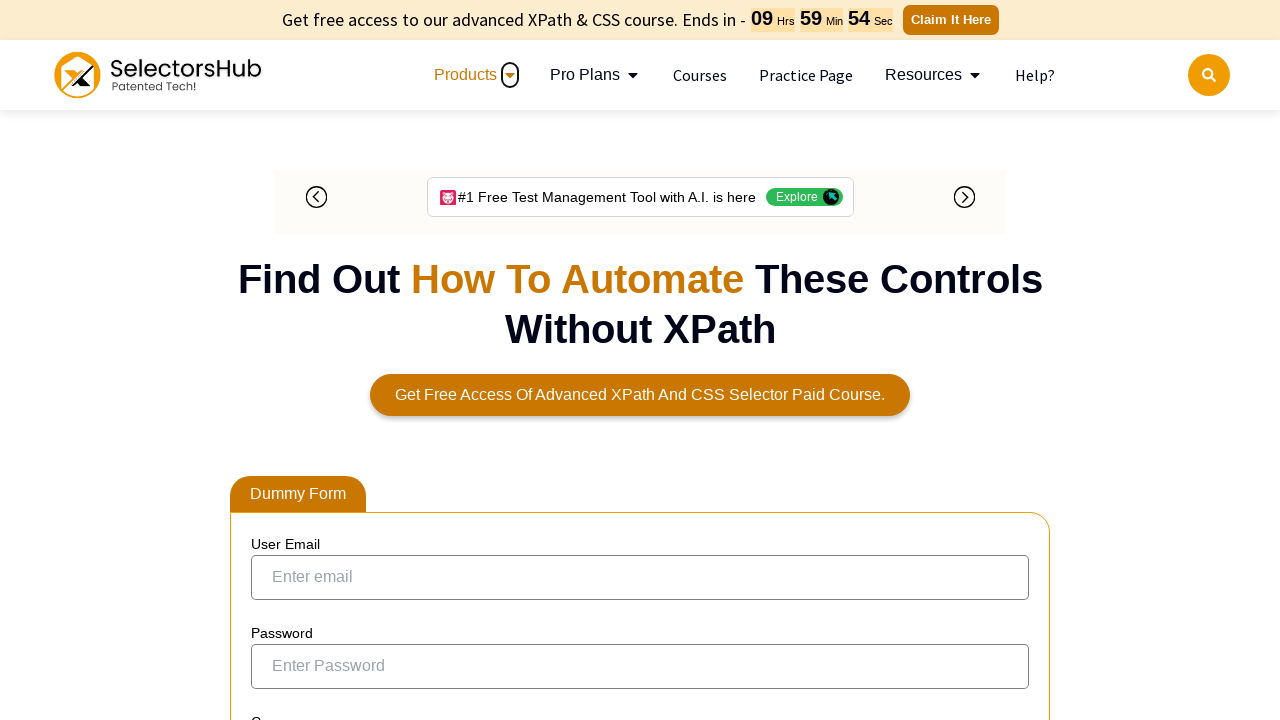

Waited 3 seconds for page to fully load
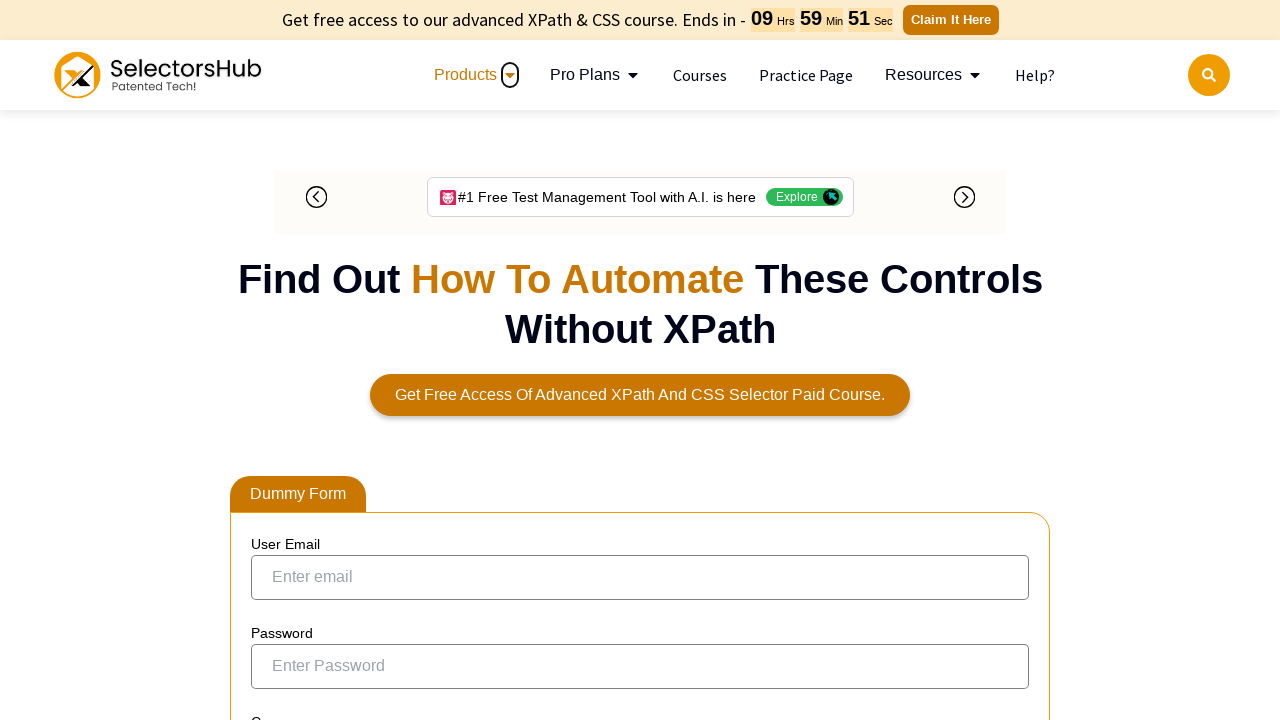

Located pizza input field through nested shadow DOM (div#userName > div#app2 > #pizza)
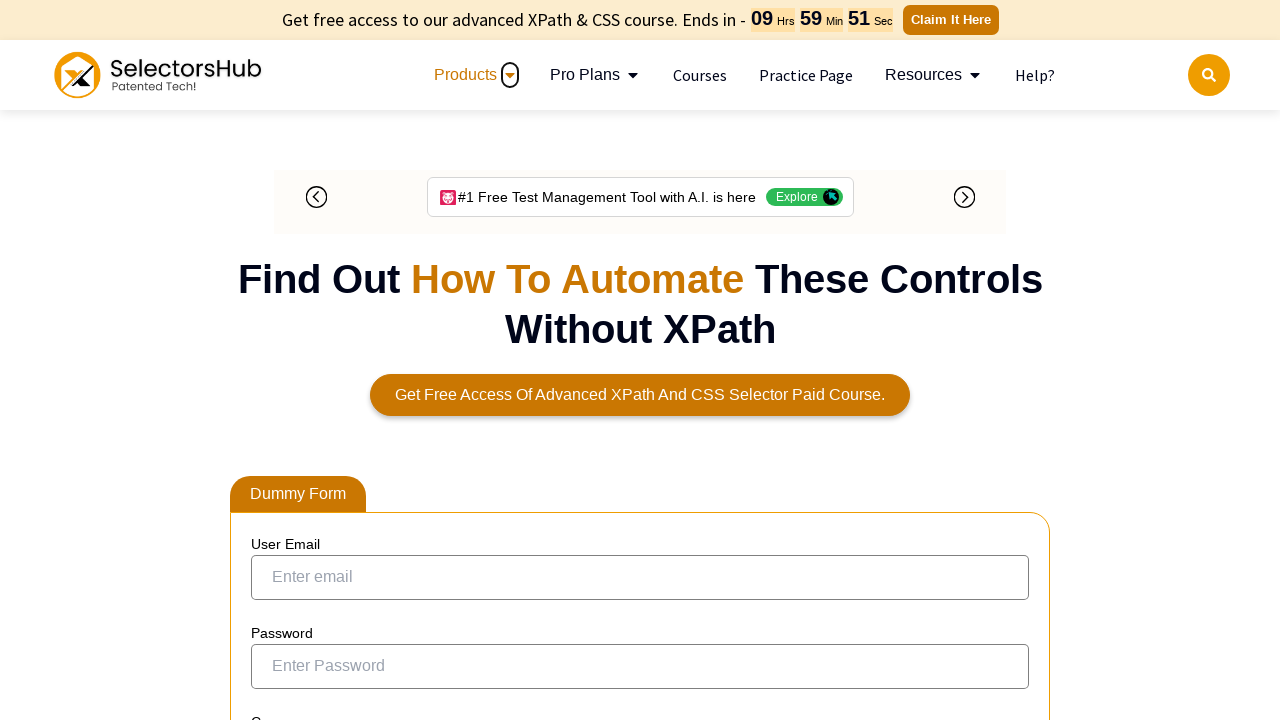

Filled pizza input field with 'farmhouse' using JavaScript evaluation through nested shadow DOM
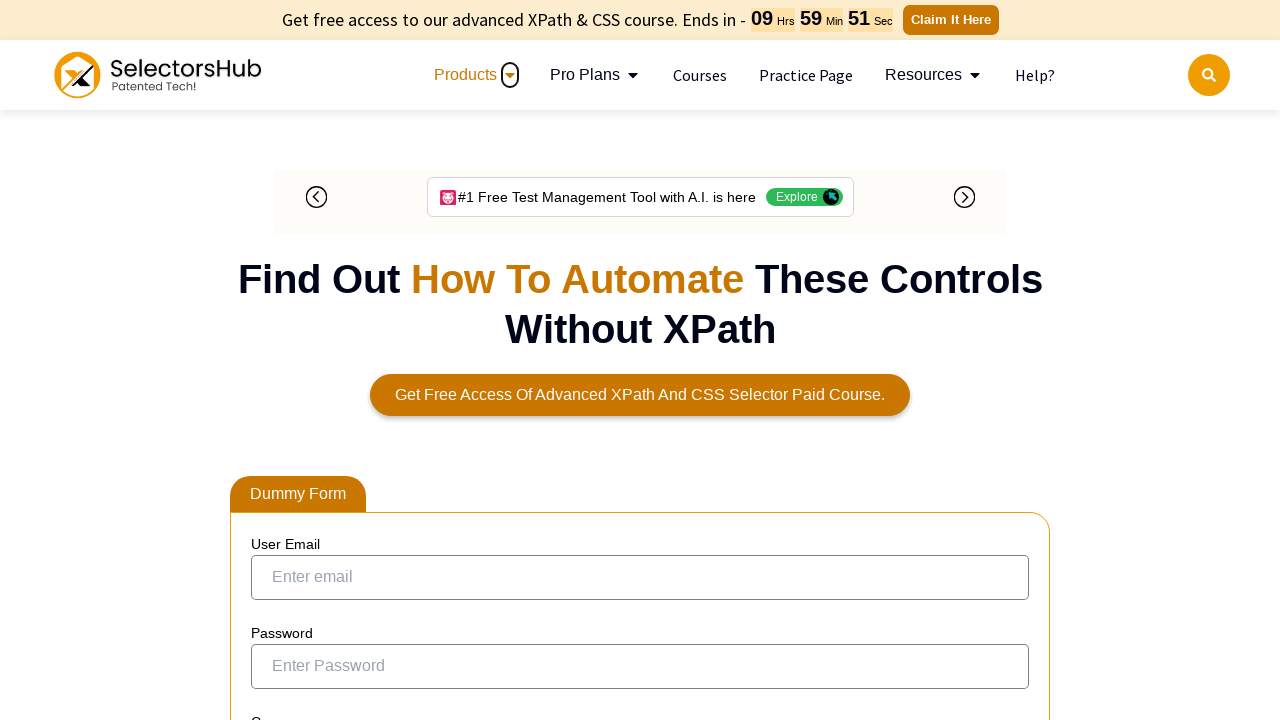

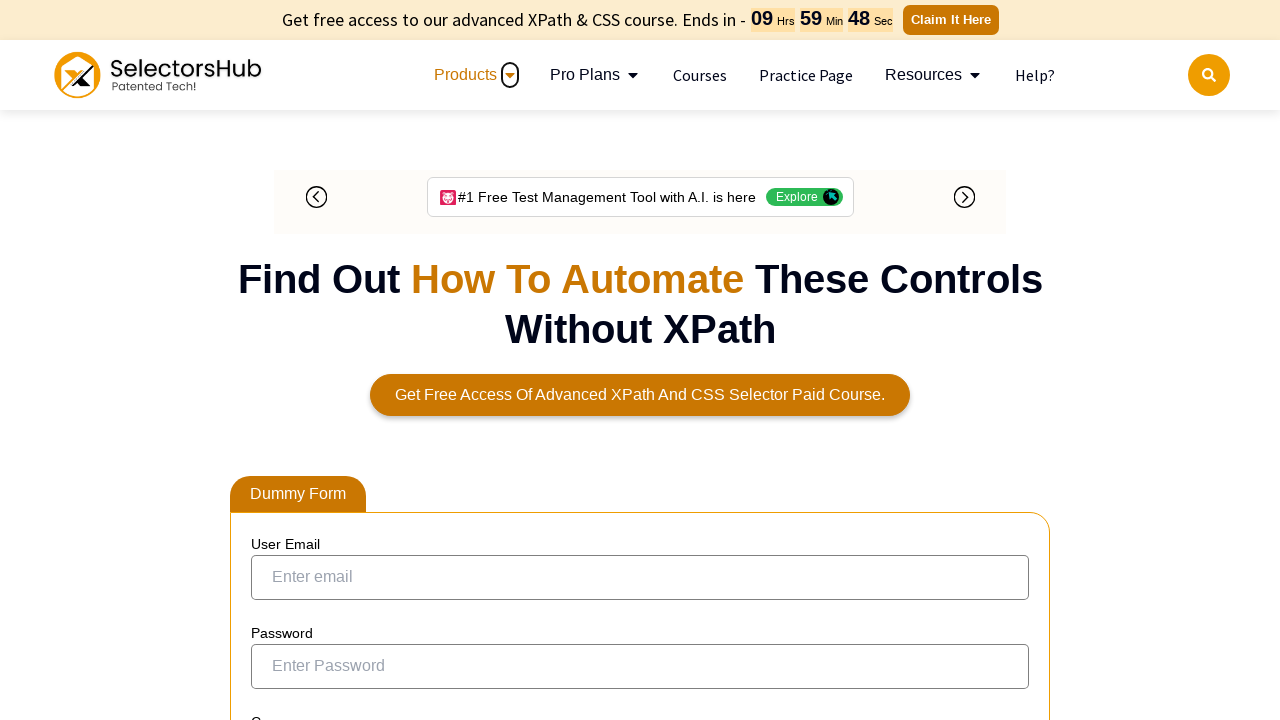